Navigates to a test page and clicks on a ZIP file download link

Starting URL: https://omayo.blogspot.com/p/page7.html

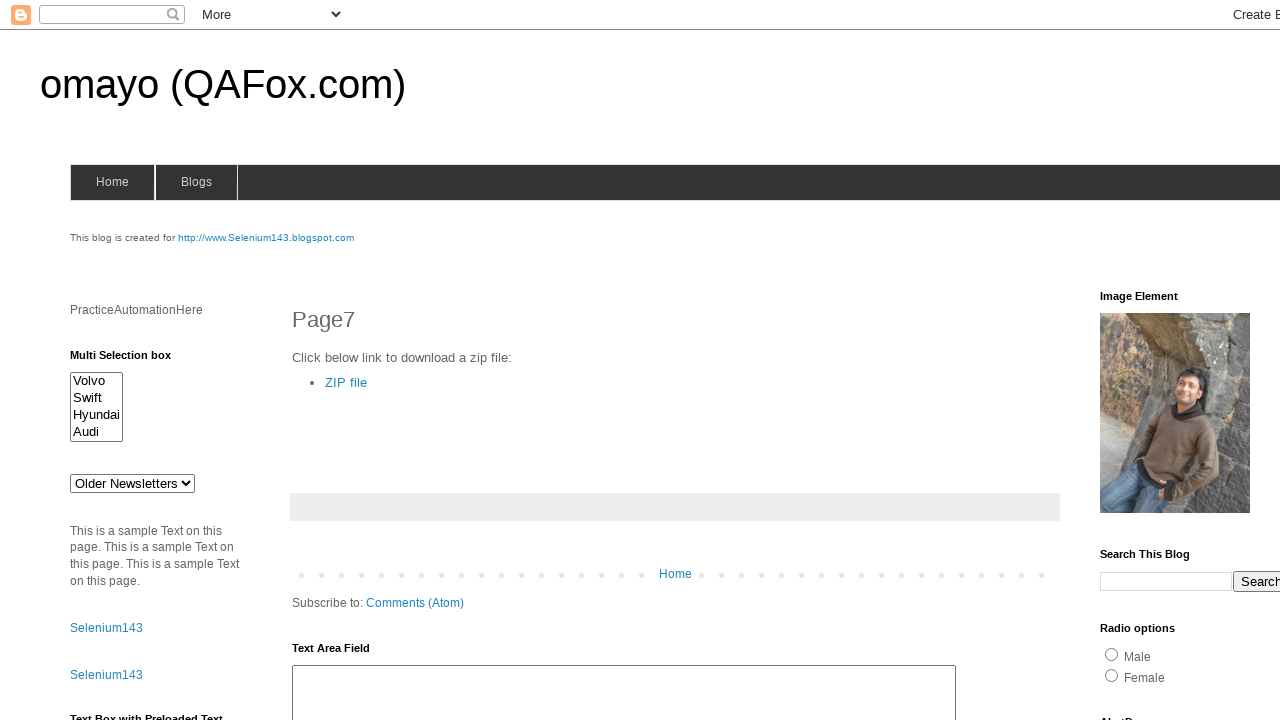

Navigated to test page https://omayo.blogspot.com/p/page7.html
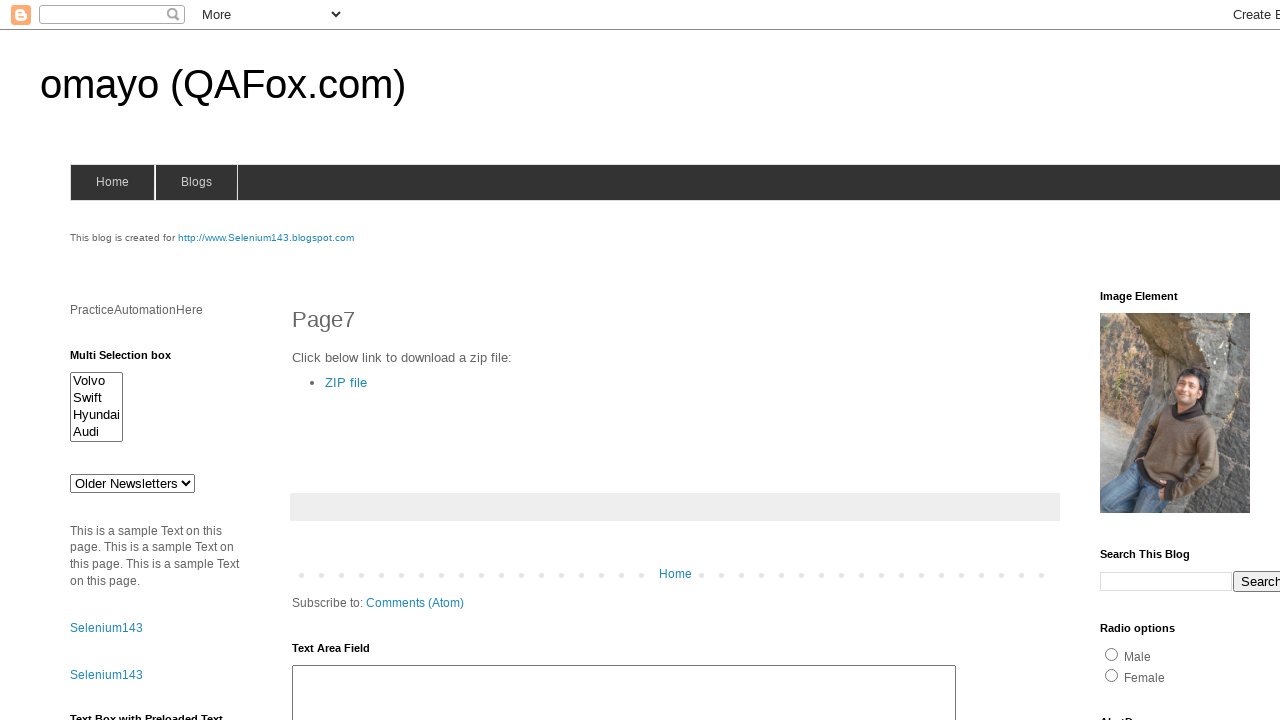

Clicked on ZIP file download link at (346, 382) on a:text('ZIP file')
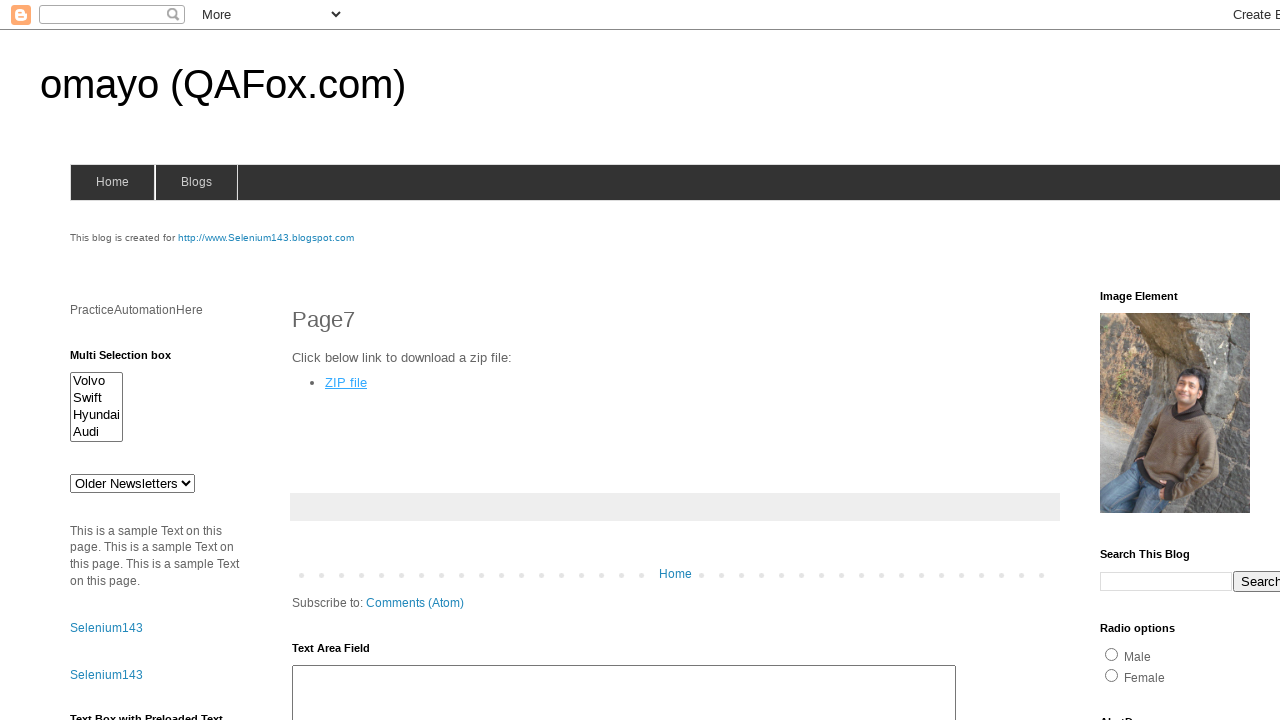

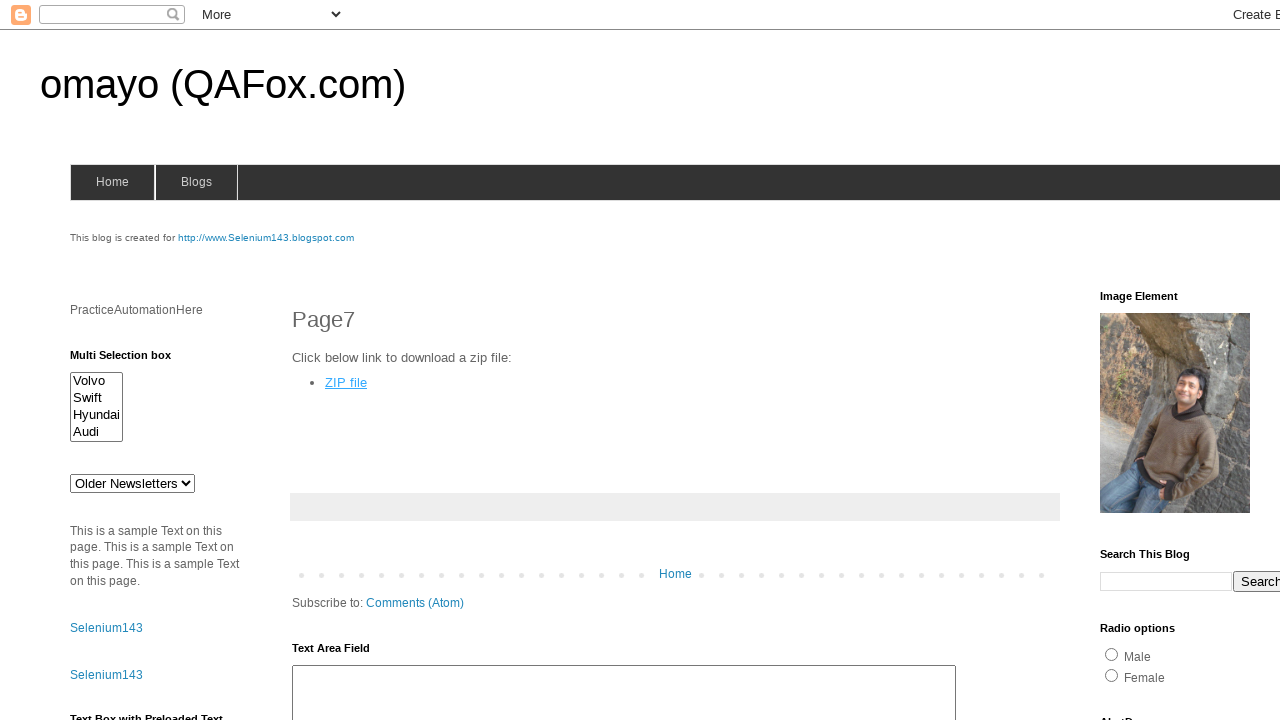